Tests a sign-up form by filling in first name, last name, and email fields, then submitting the form

Starting URL: https://secure-retreat-92358.herokuapp.com/

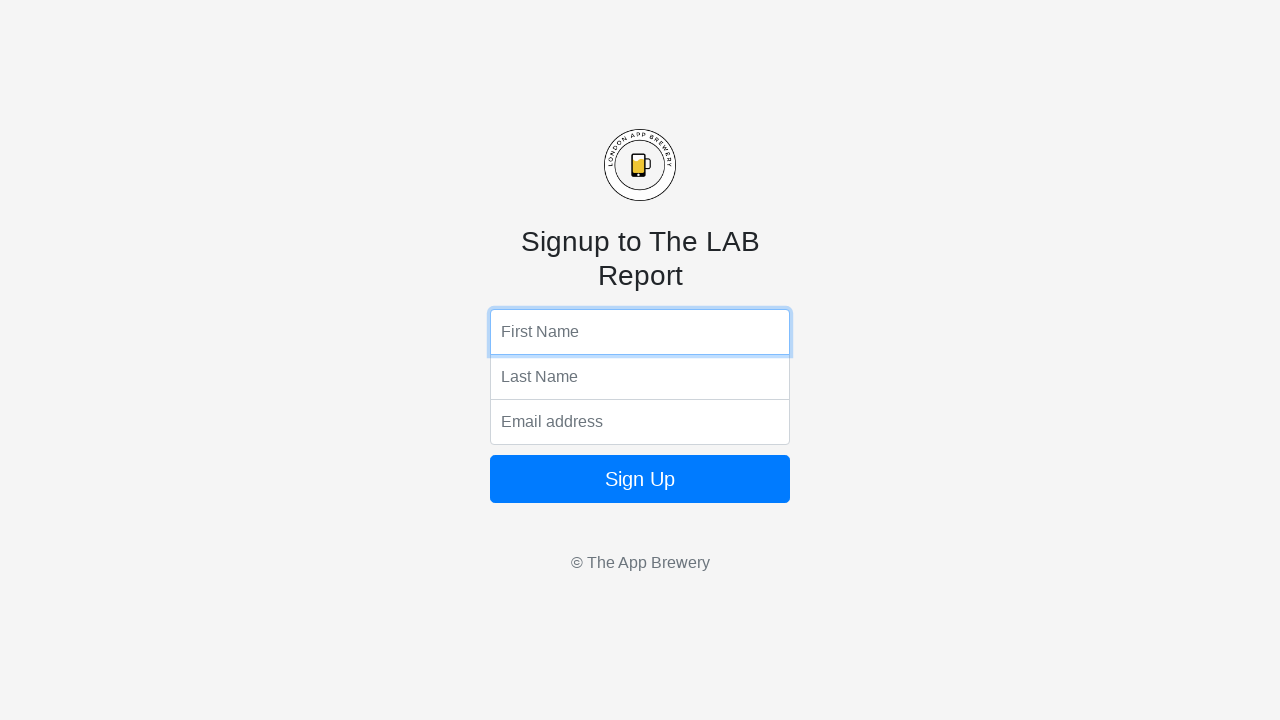

Filled first name field with 'Jennifer' on input[name='fName']
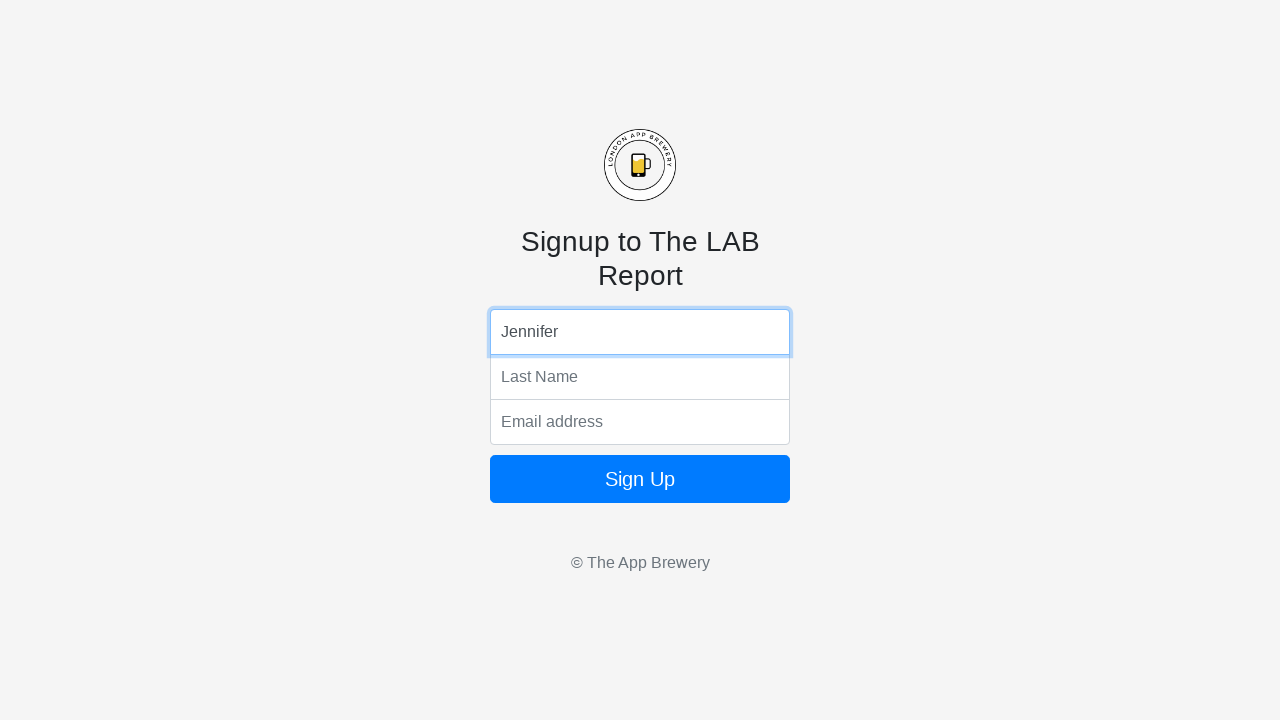

Filled last name field with 'Thompson' on input[name='lName']
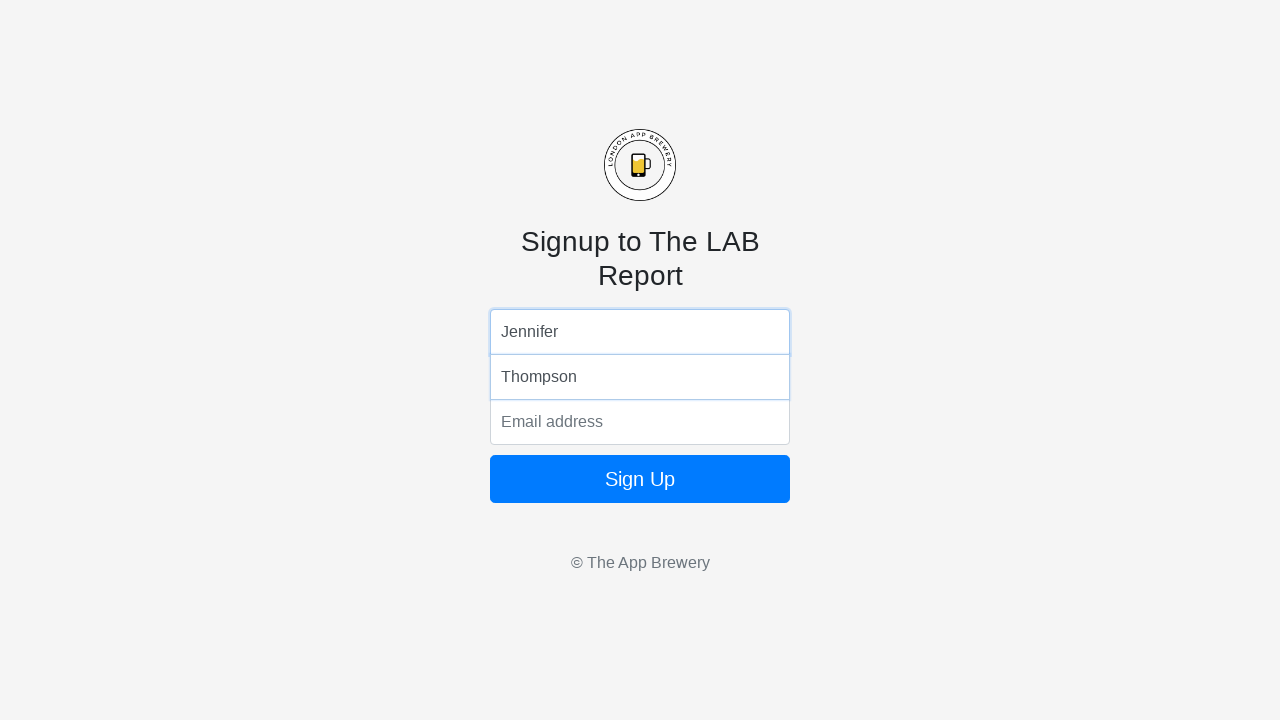

Filled email field with 'jennifer.thompson@example.com' on input[name='email']
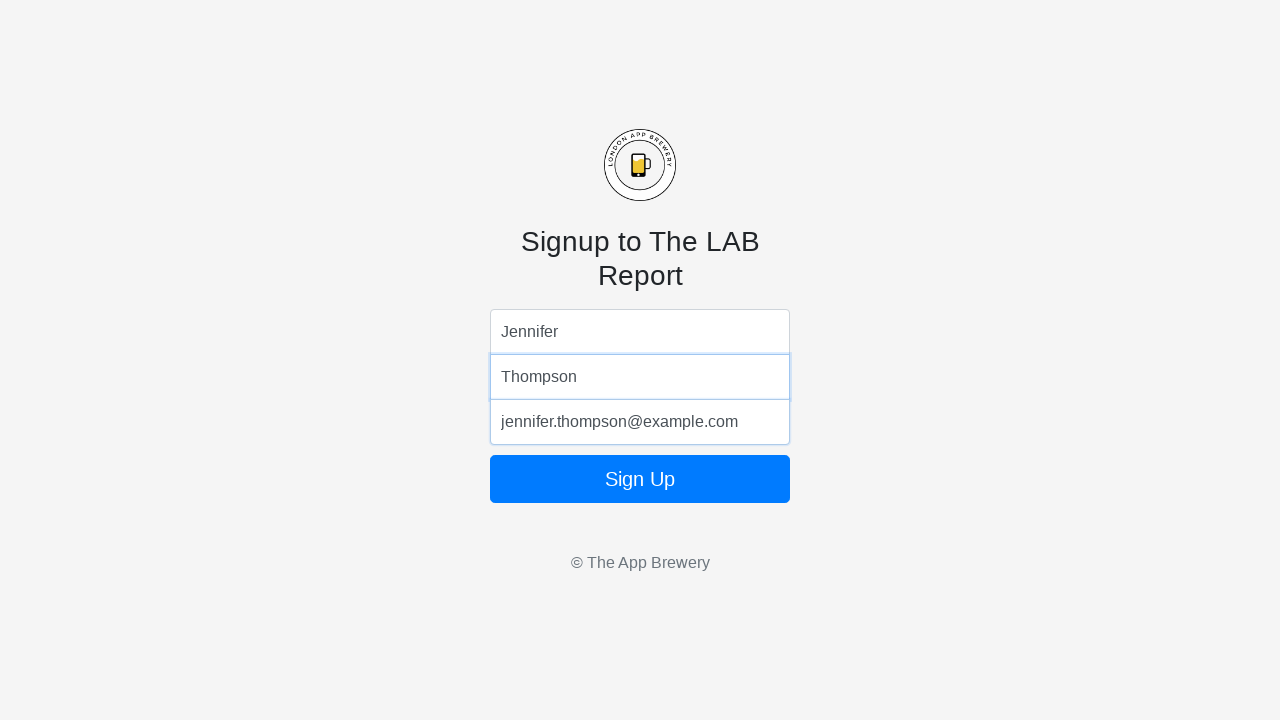

Clicked submit button to submit the sign-up form at (640, 479) on .form-signin button
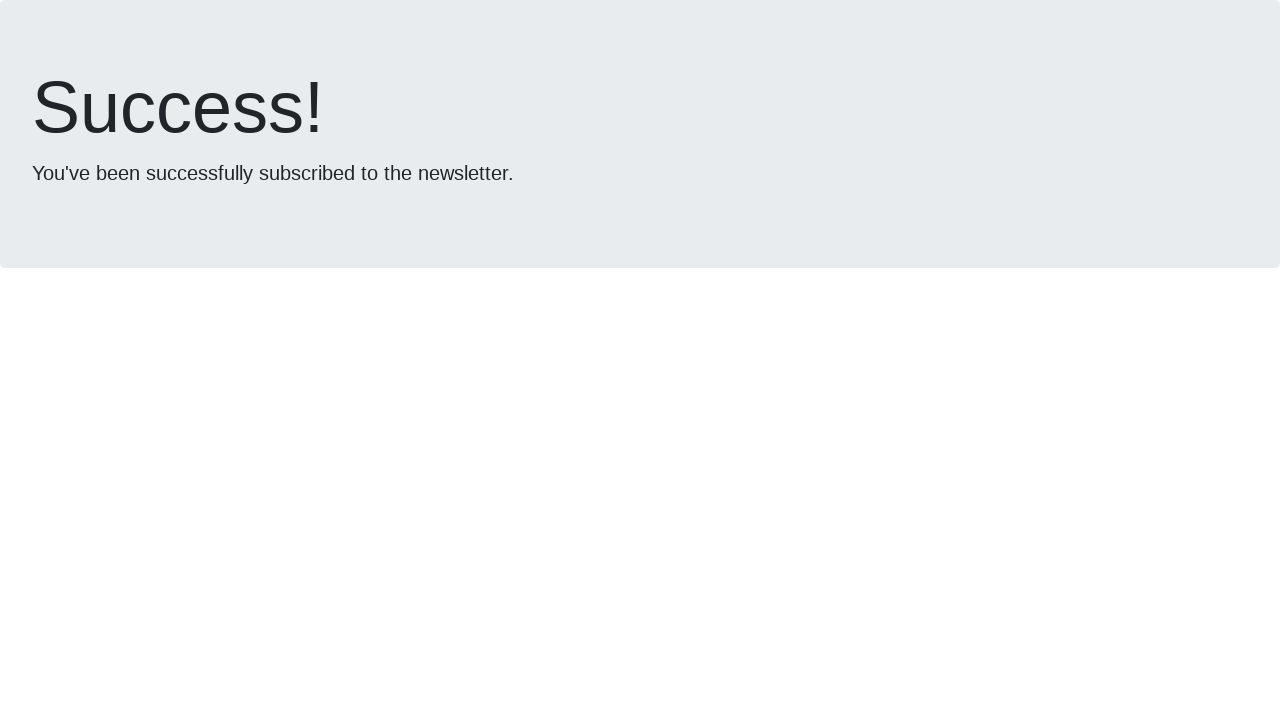

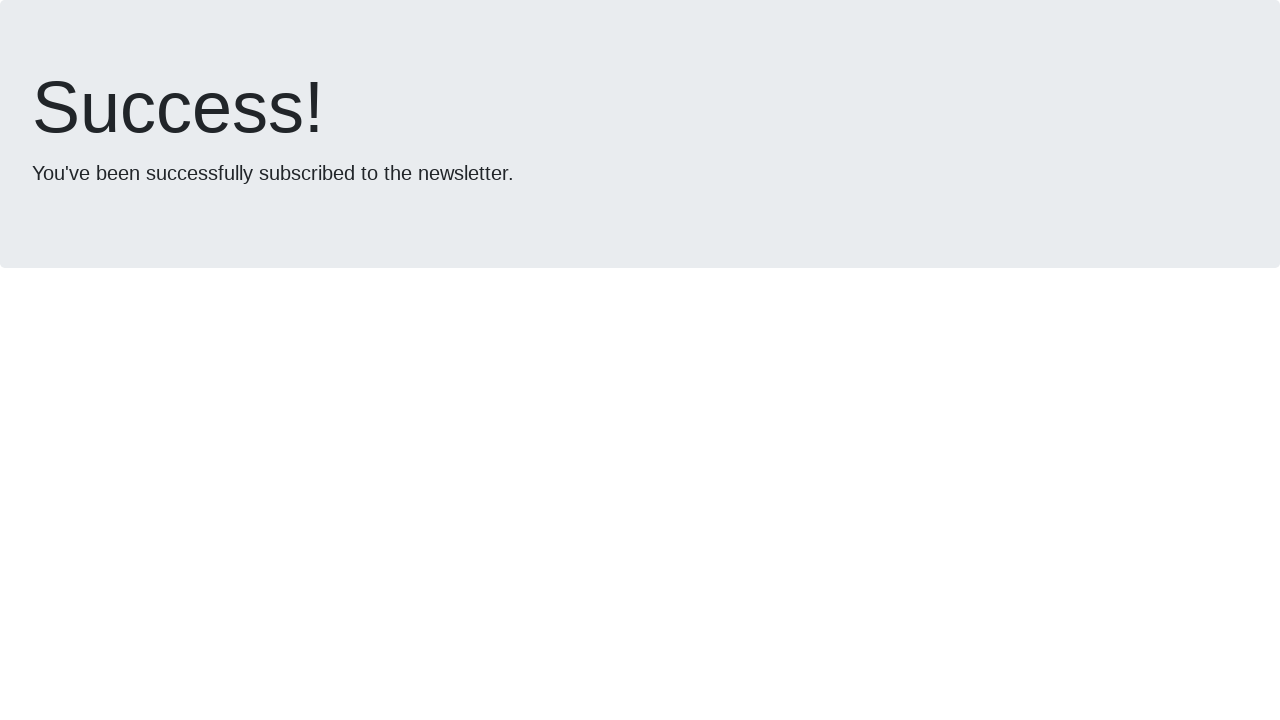